Searches for books about "Selenium Webdriver" on BookWagon, sorts results by price ascending, and verifies search results are displayed

Starting URL: https://www.bookswagon.com/

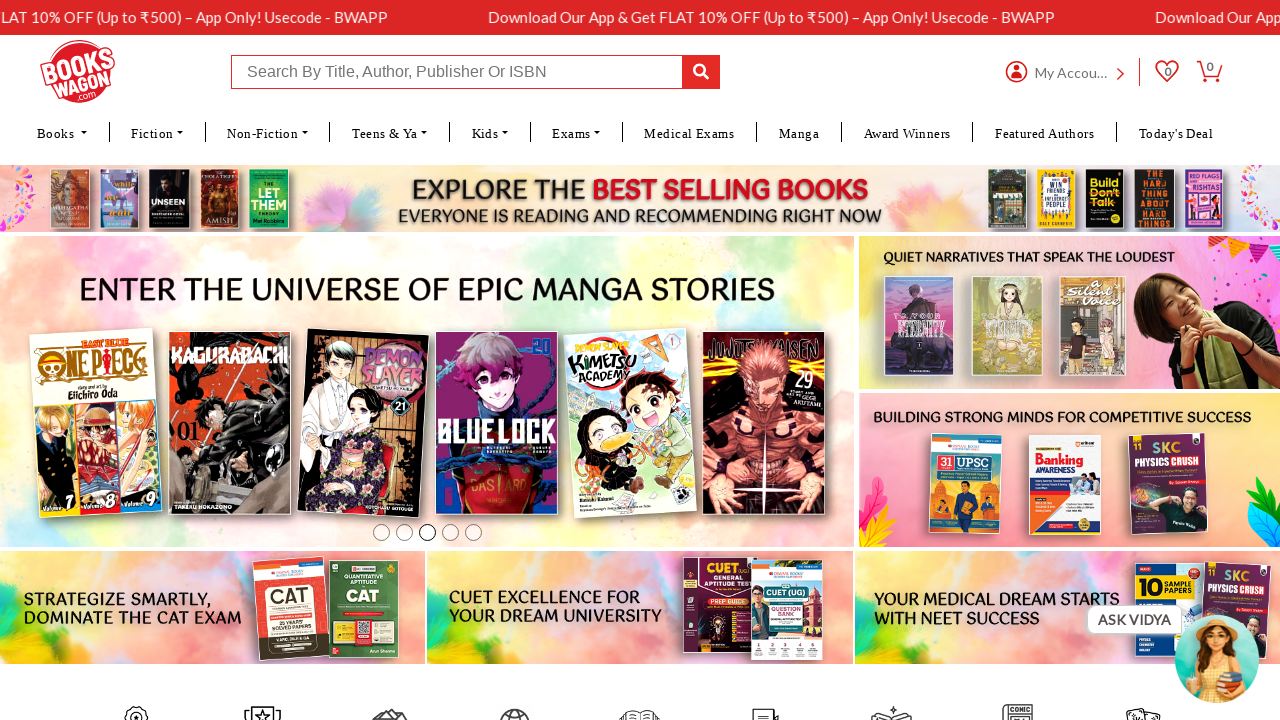

Filled search bar with 'Selenium Webdriver' on #inputbar
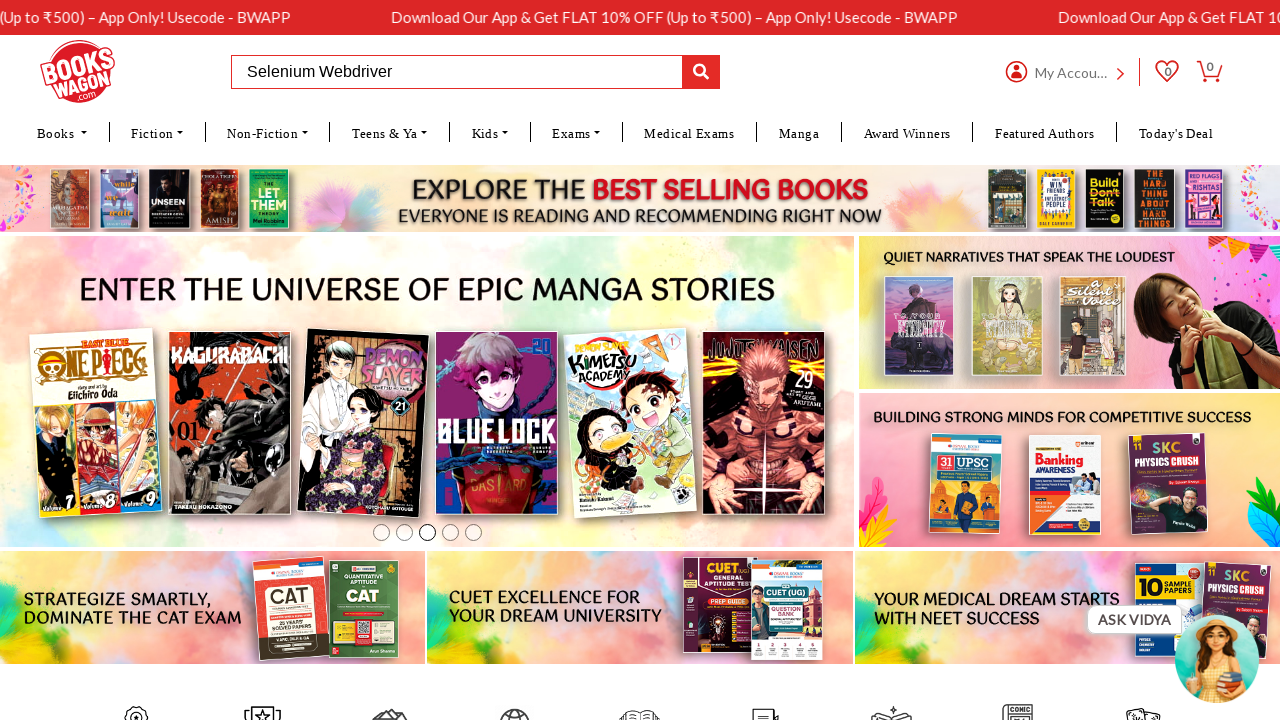

Clicked search button to search for books at (701, 72) on #btnTopSearch
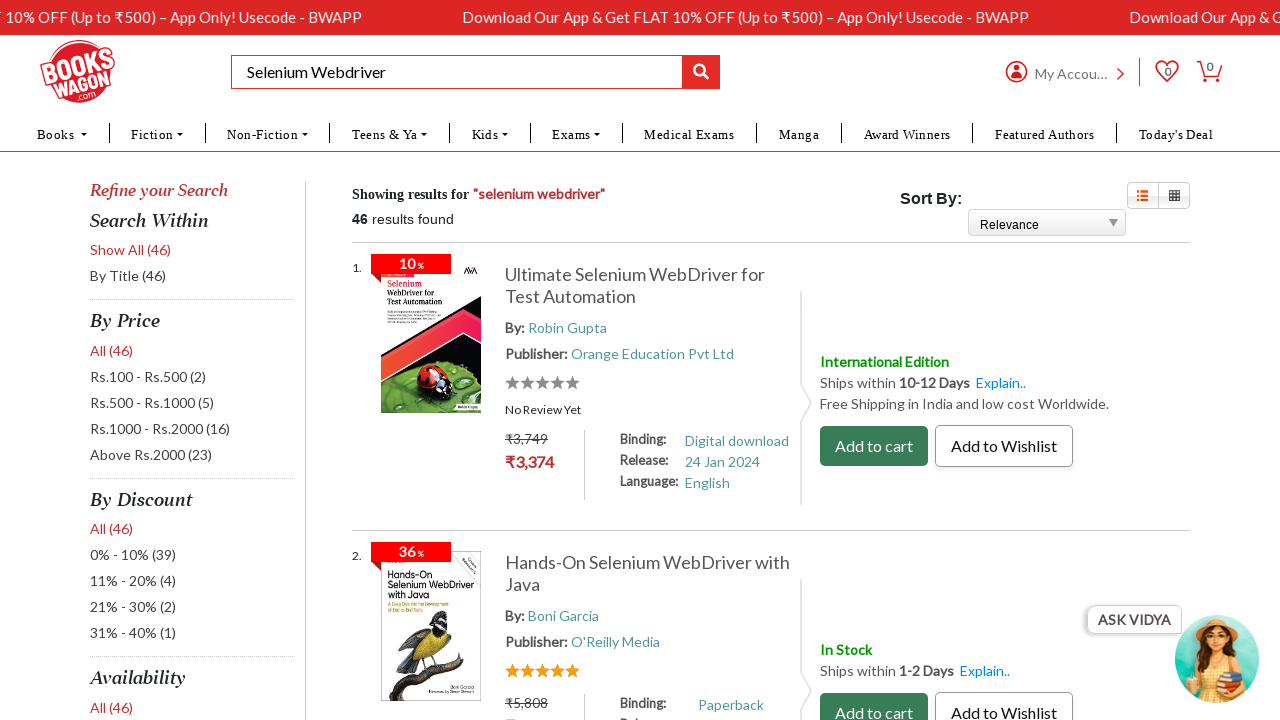

Search results loaded successfully
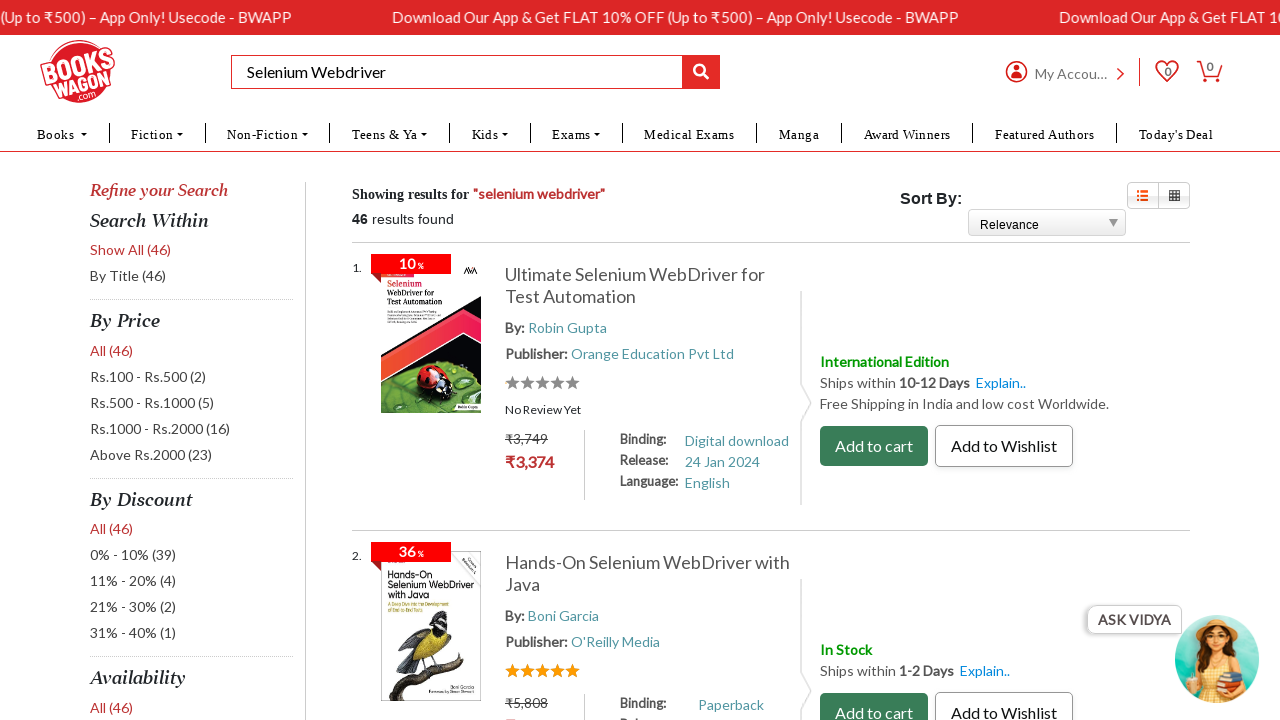

Retrieved search result count: 46
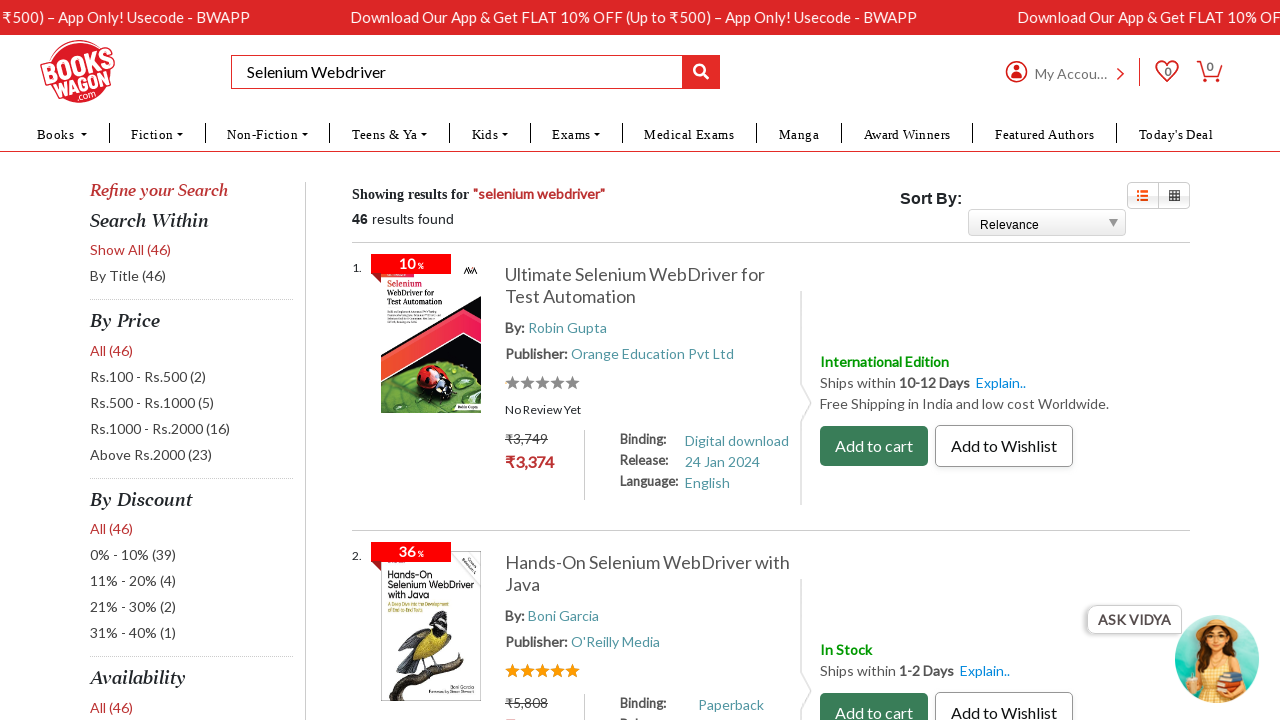

Sorted search results by price ascending on #ddlSort
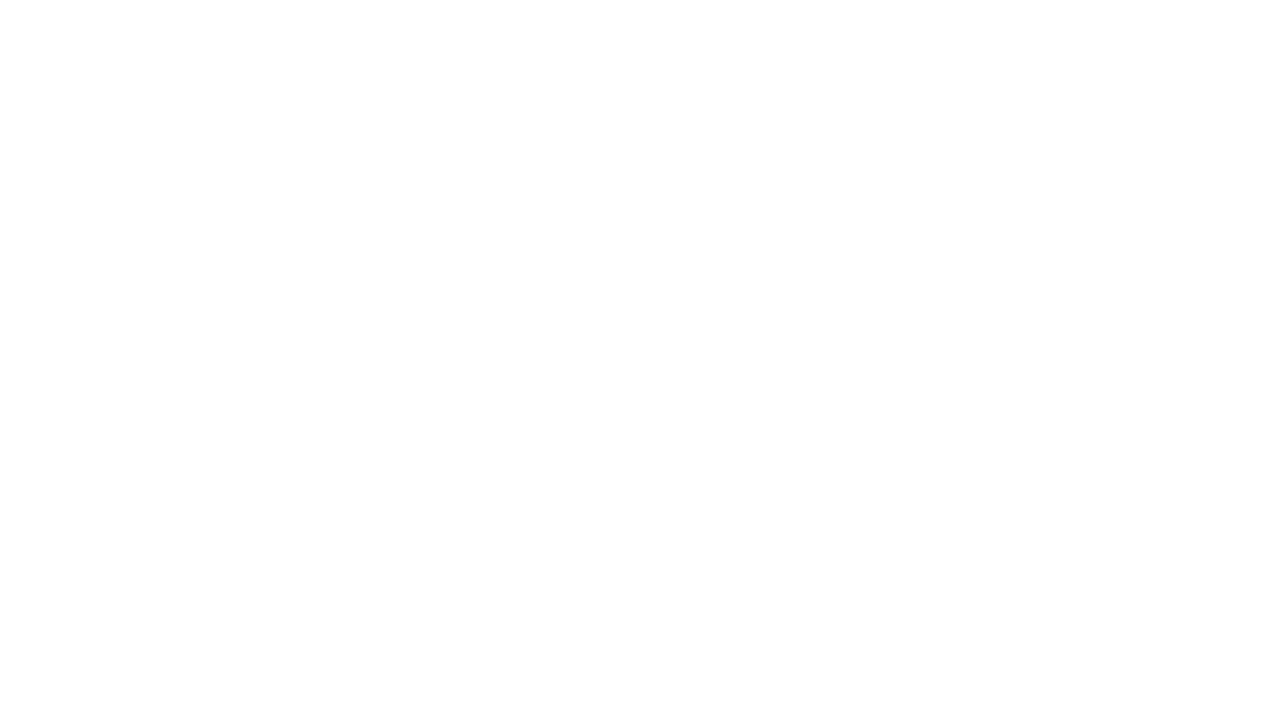

Waited for sorted results to fully load
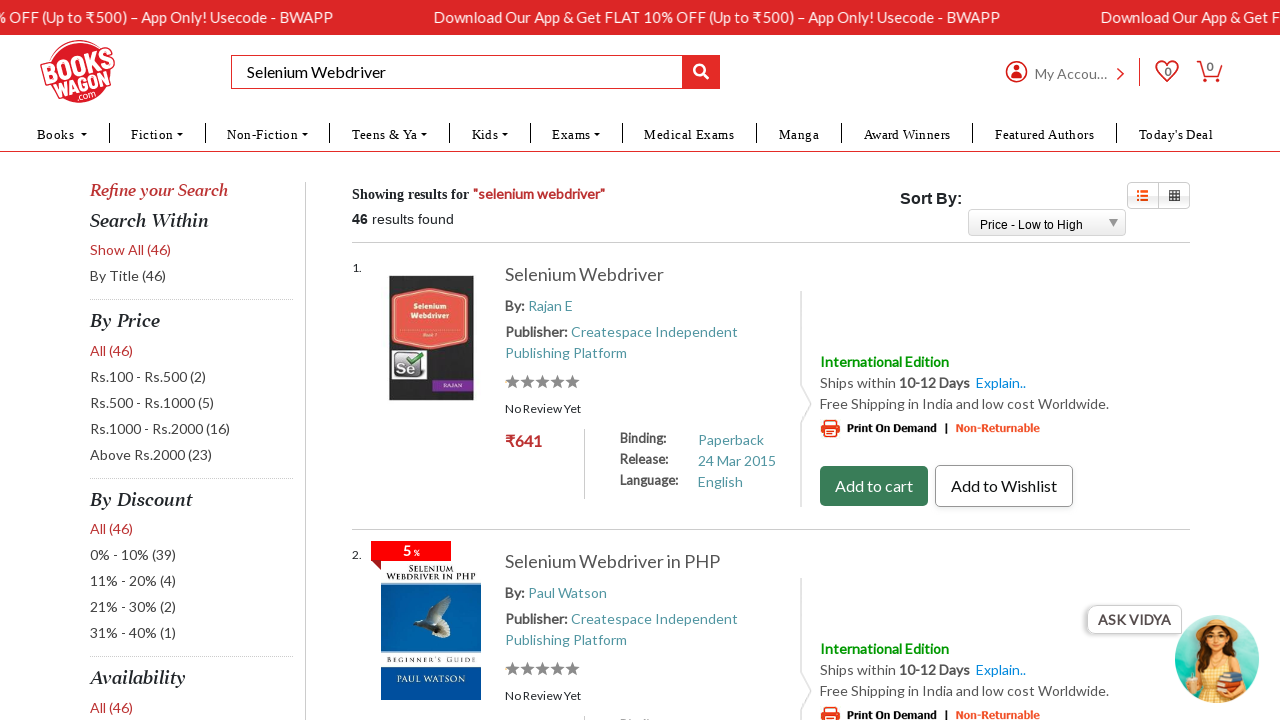

Verified that book search results are displayed
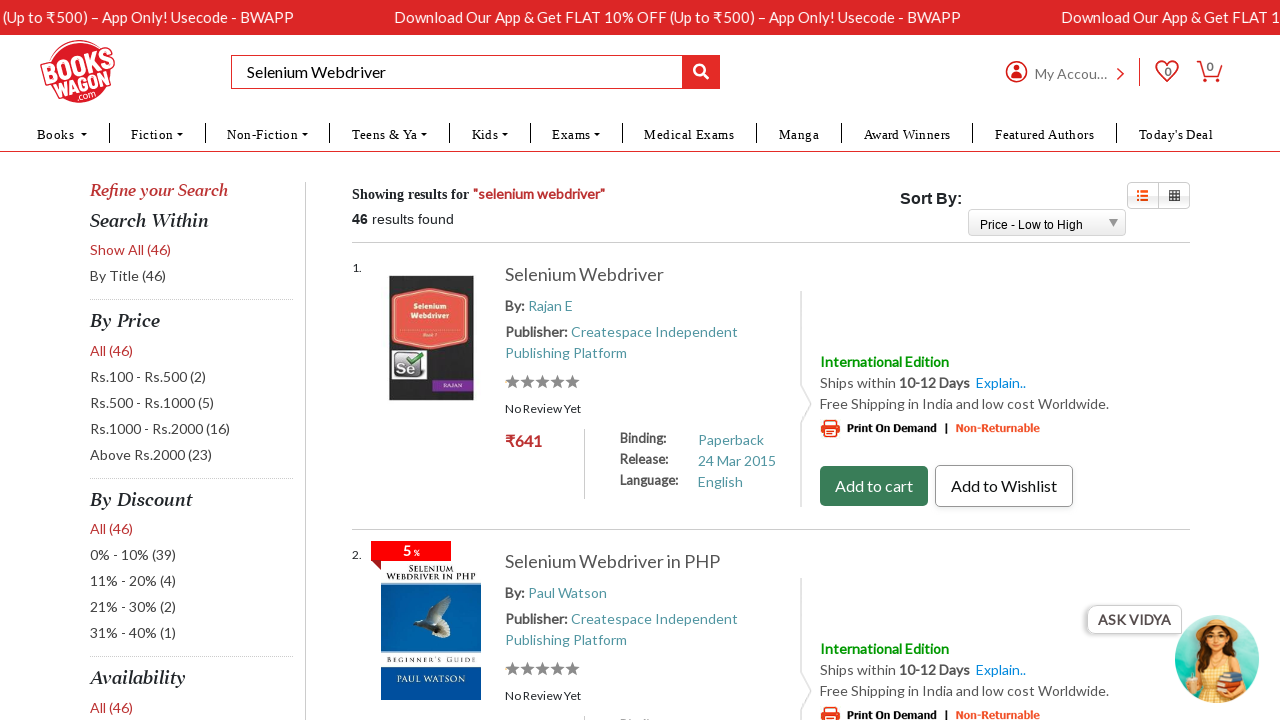

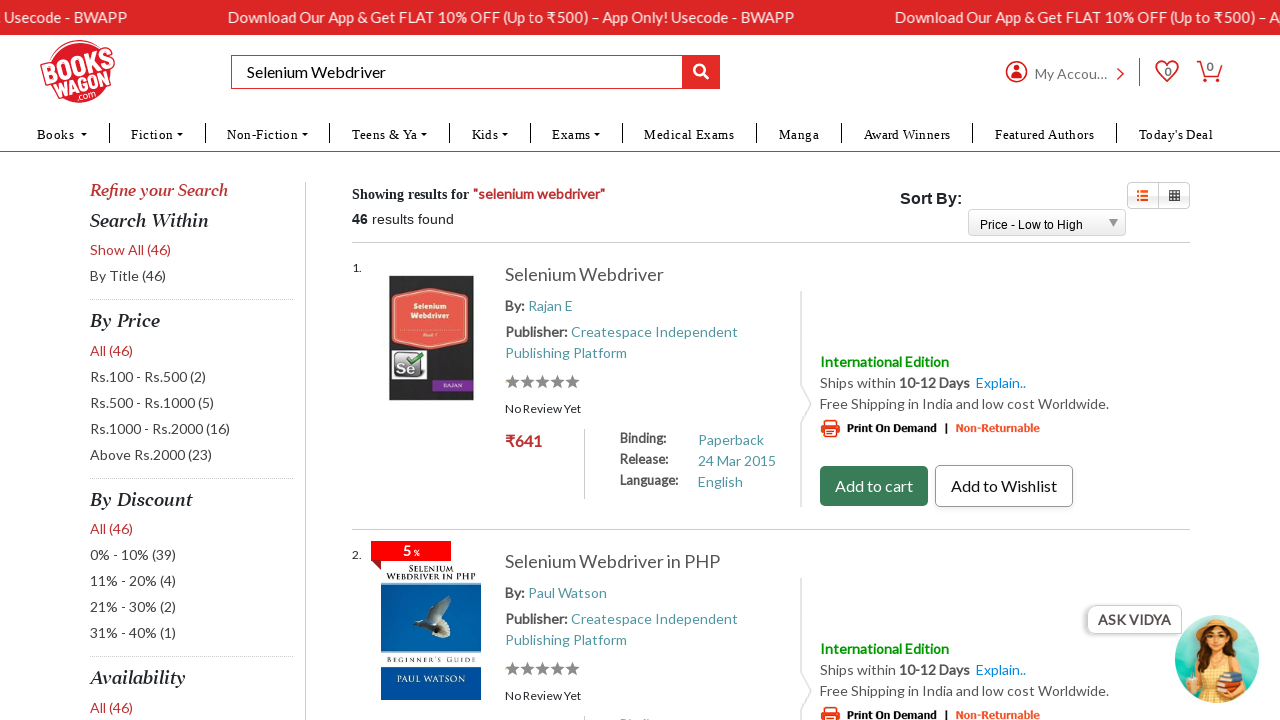